Tests dynamic loading functionality by clicking a Start button and waiting for hidden content to become visible, then verifying the loaded text shows "Hello World!"

Starting URL: https://the-internet.herokuapp.com/dynamic_loading/1

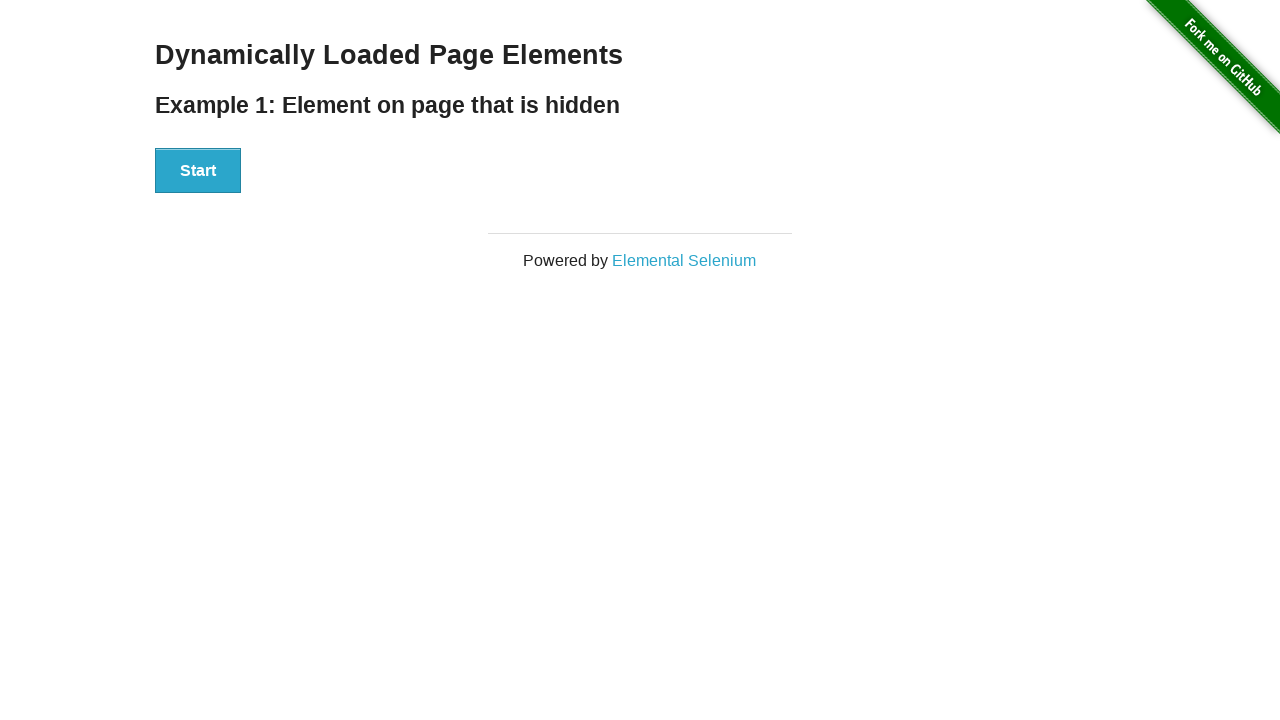

Clicked the Start button to begin dynamic loading at (198, 171) on xpath=//div[@id='start']/button
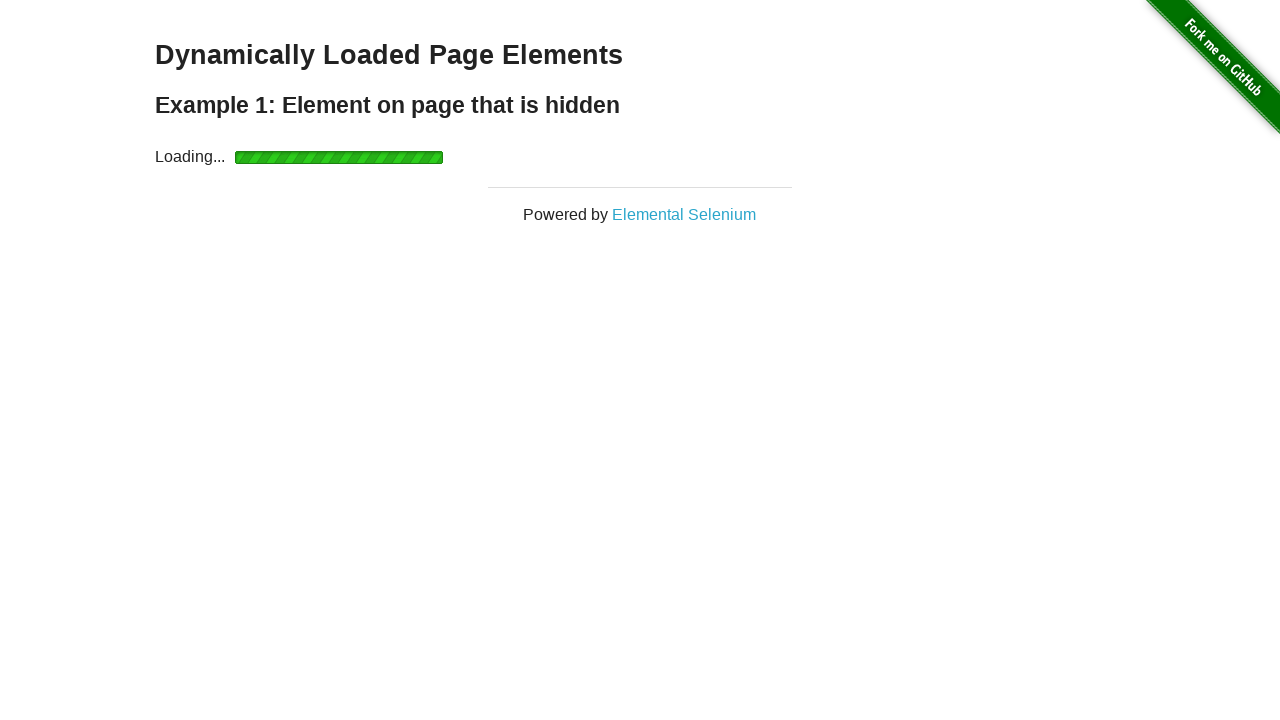

Waited for finish element to become visible
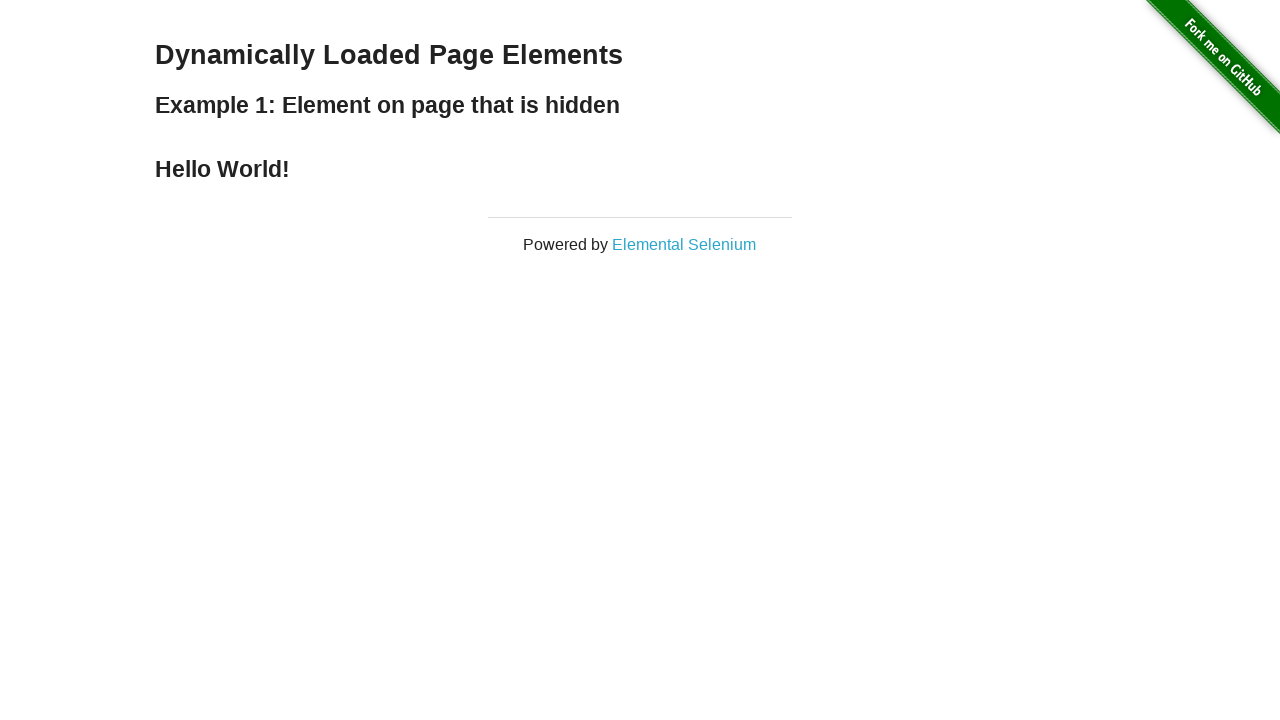

Retrieved text content from finish element
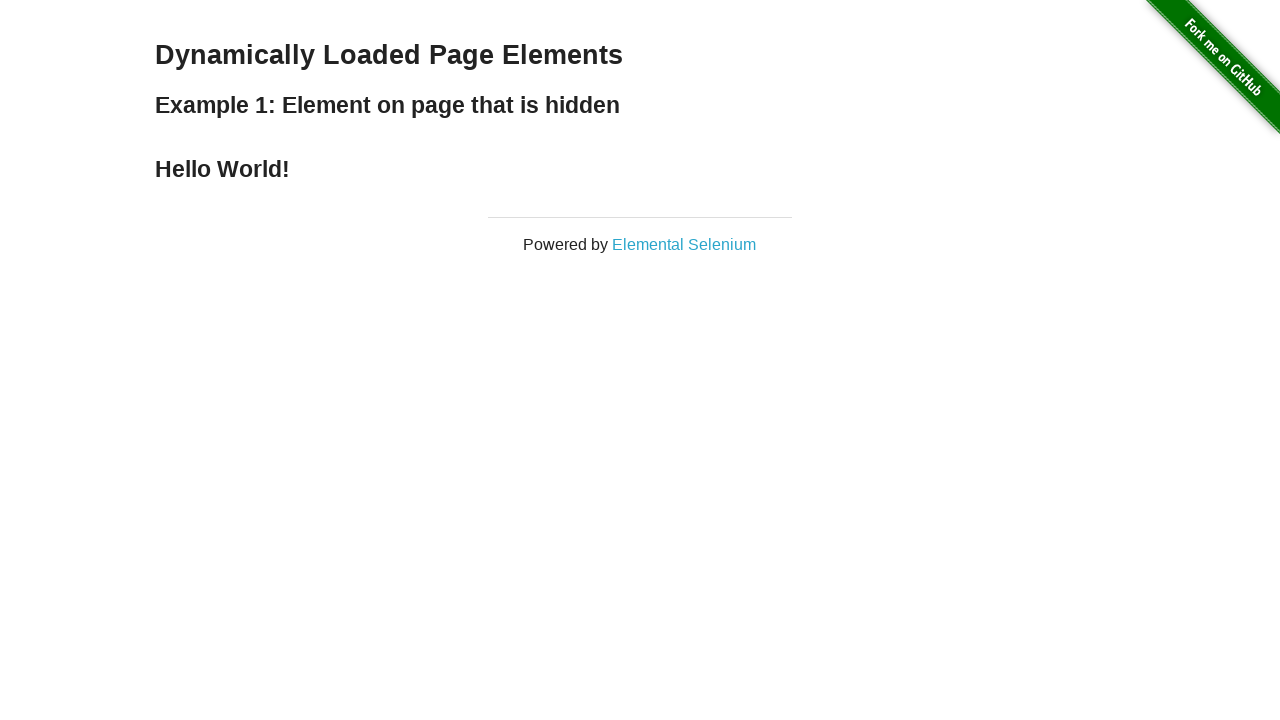

Verified that loaded text shows 'Hello World!'
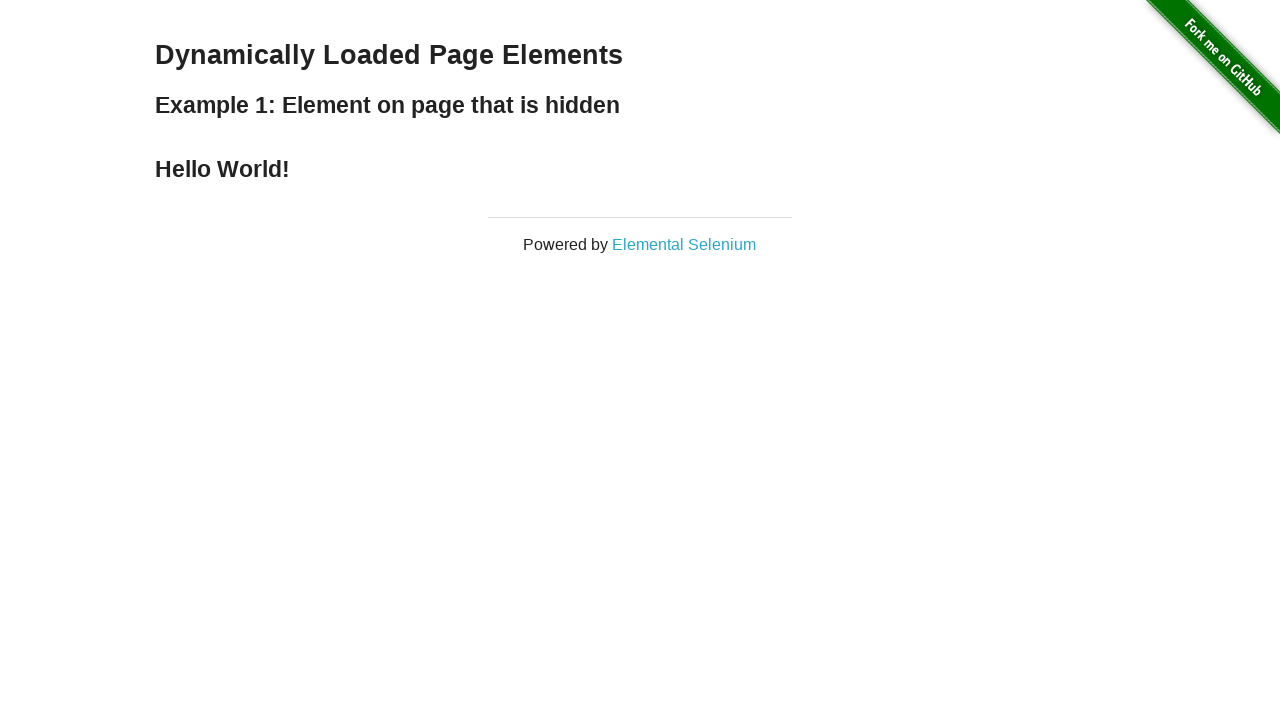

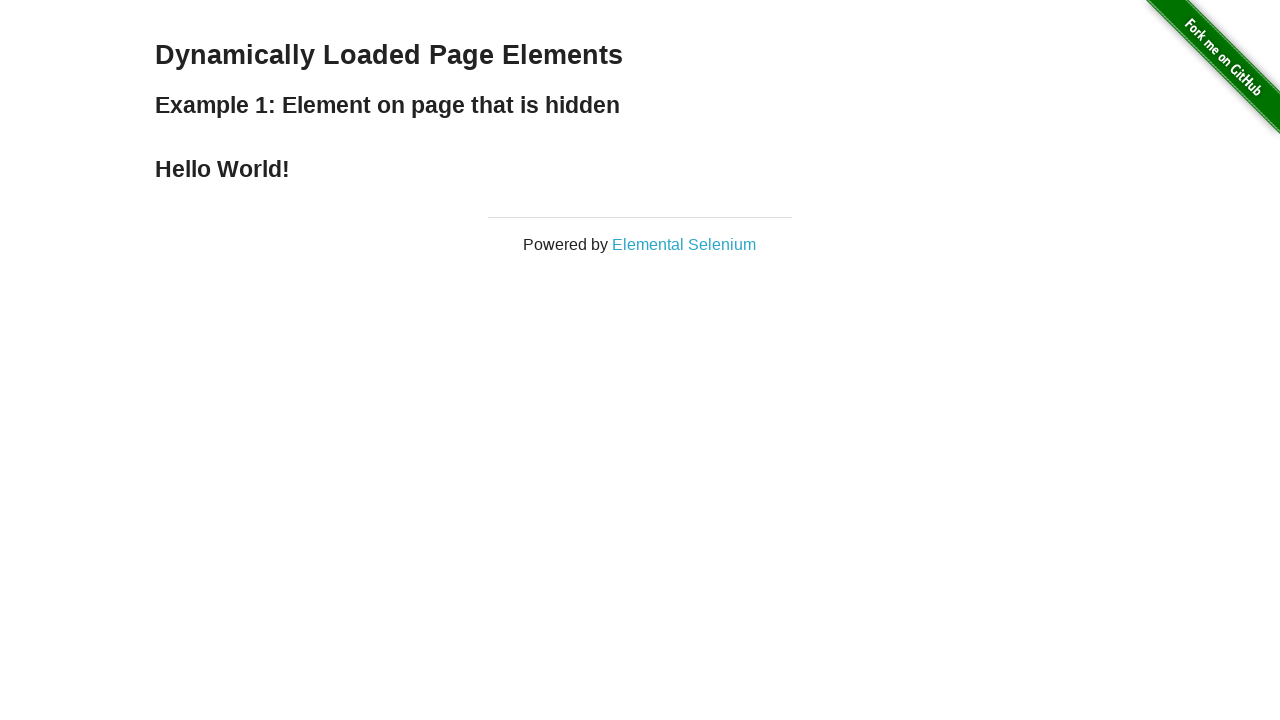